Tests that clicking Clear completed removes all completed items from the list

Starting URL: https://demo.playwright.dev/todomvc

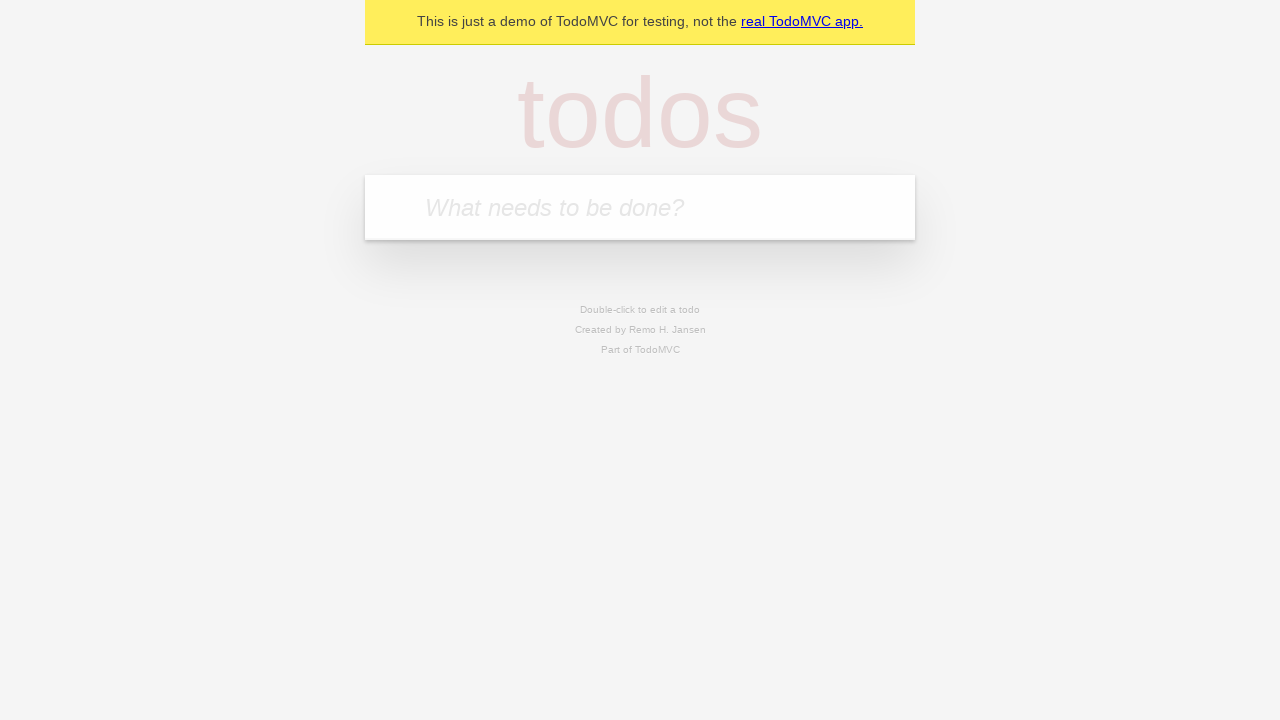

Filled todo input with 'buy some cheese' on internal:attr=[placeholder="What needs to be done?"i]
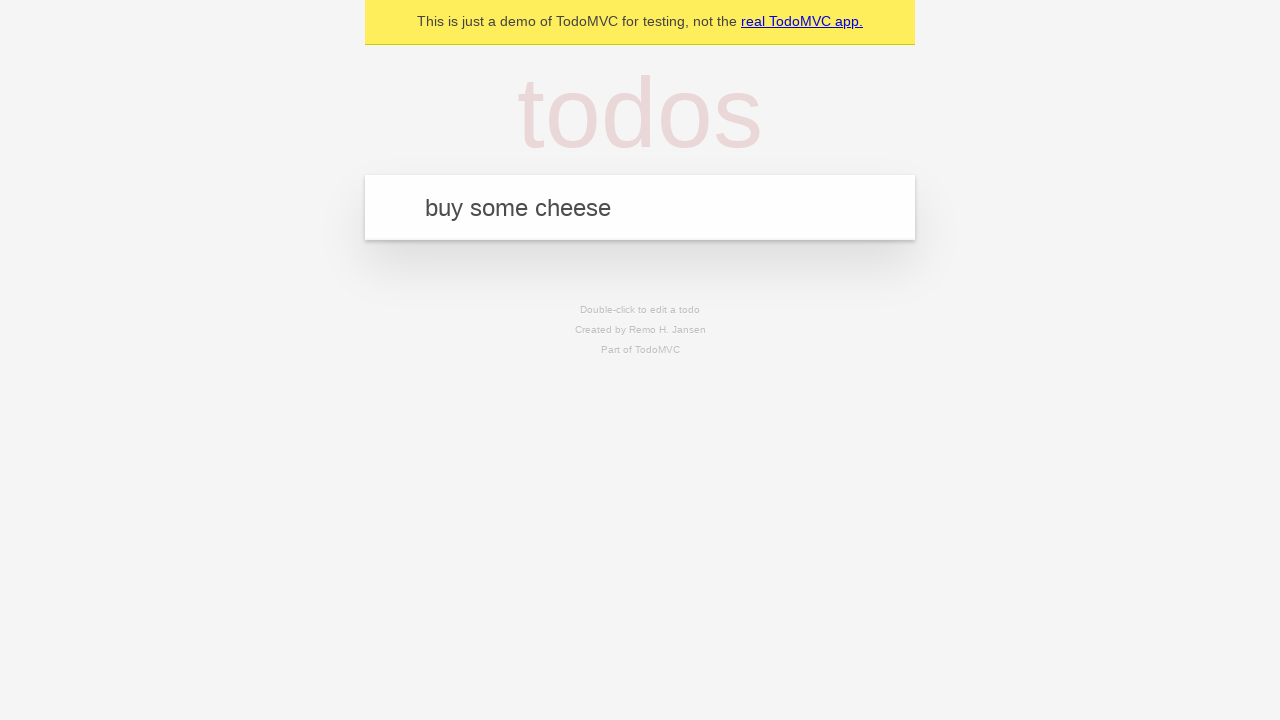

Pressed Enter to add first todo item on internal:attr=[placeholder="What needs to be done?"i]
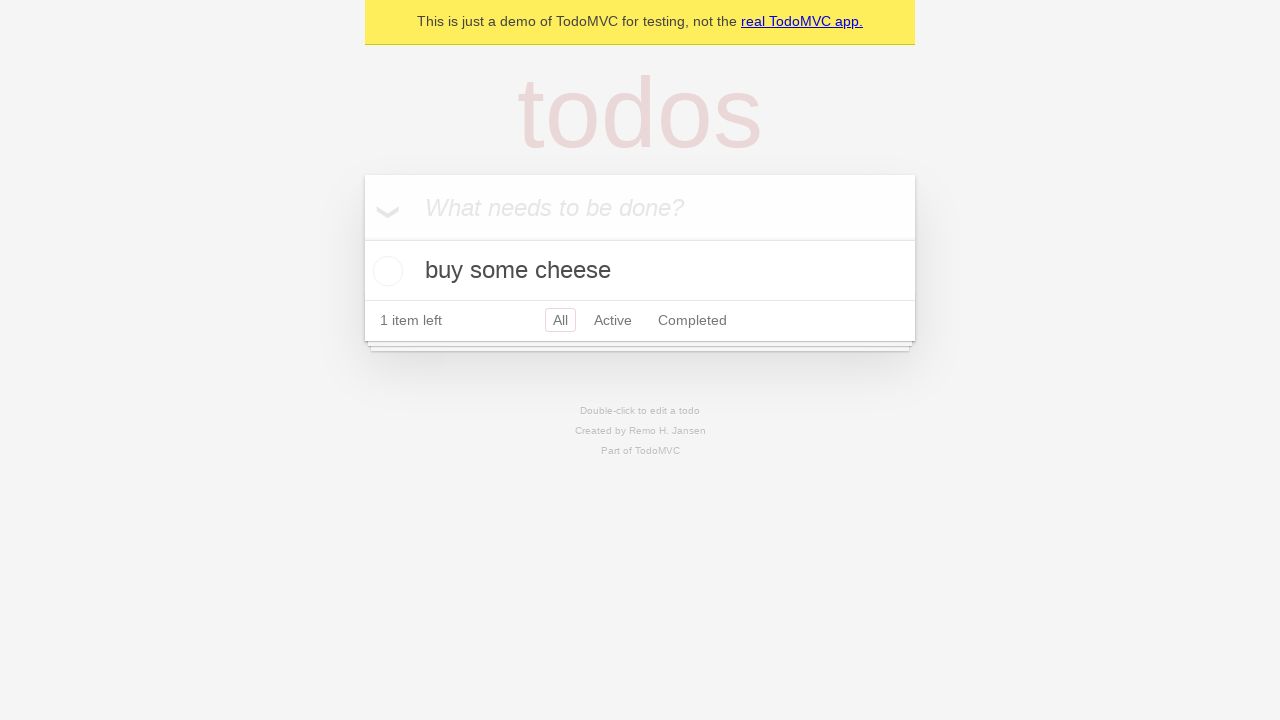

Filled todo input with 'feed the cat' on internal:attr=[placeholder="What needs to be done?"i]
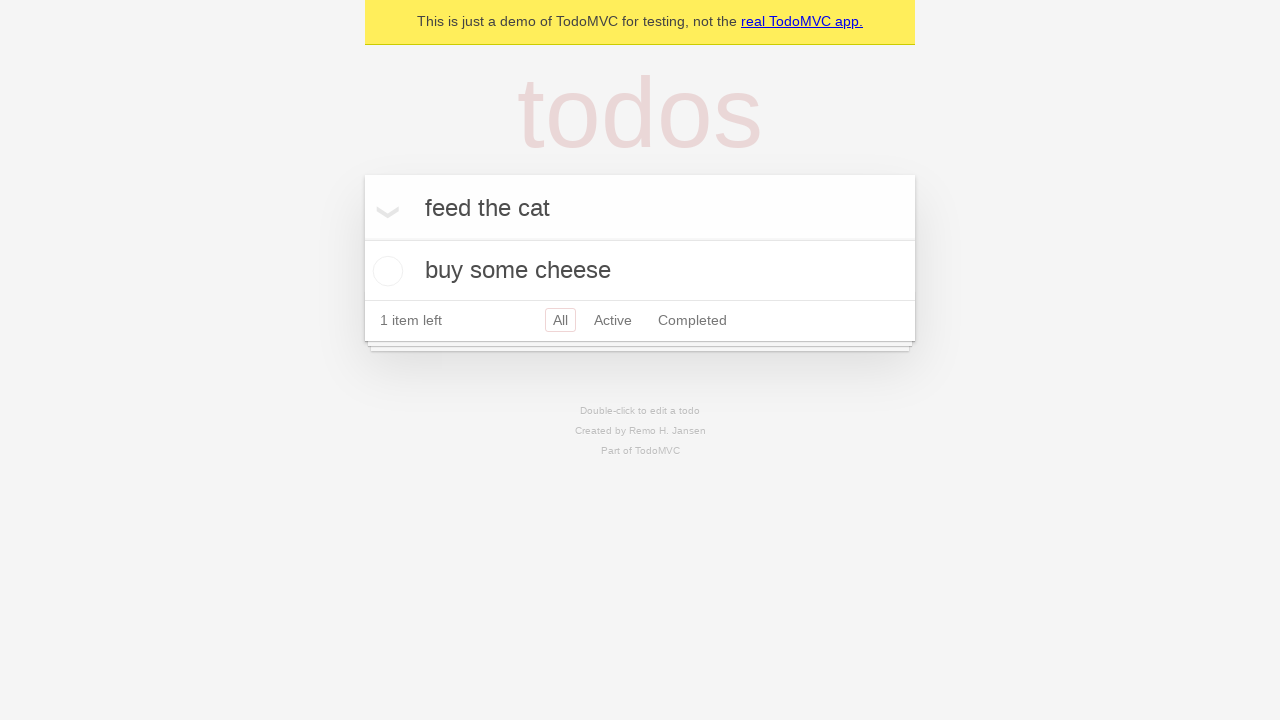

Pressed Enter to add second todo item on internal:attr=[placeholder="What needs to be done?"i]
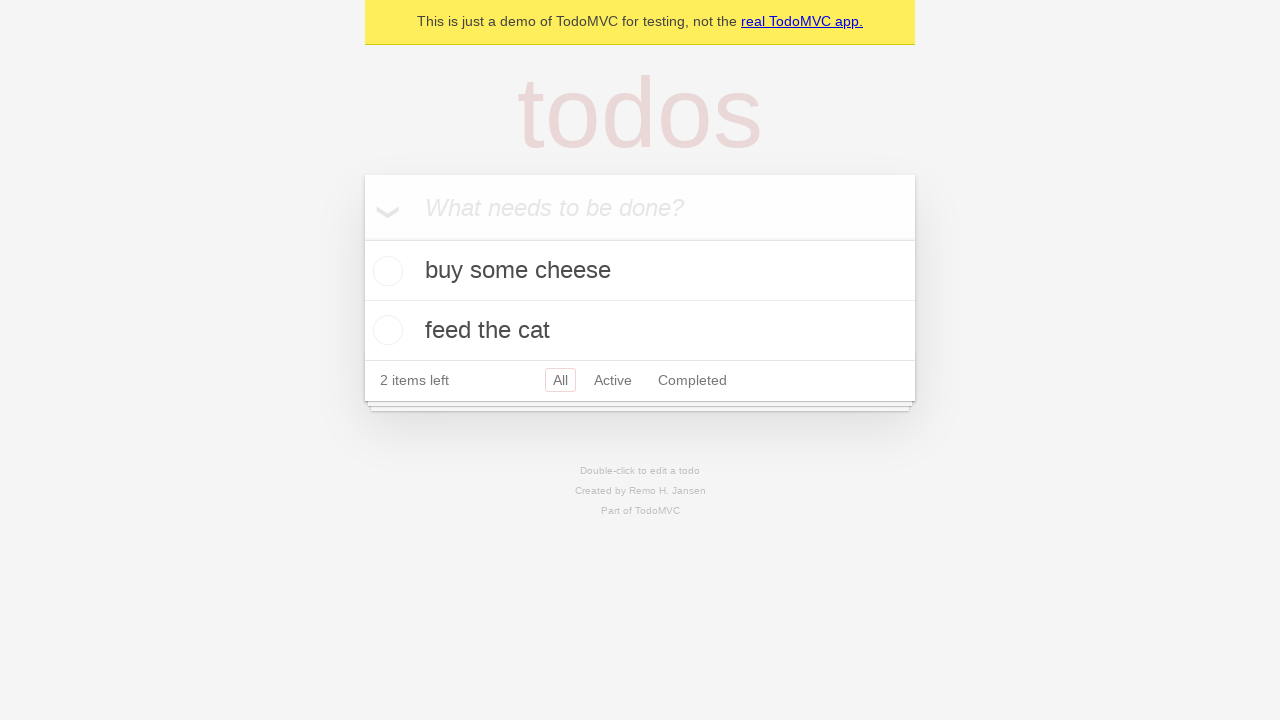

Filled todo input with 'book a doctors appointment' on internal:attr=[placeholder="What needs to be done?"i]
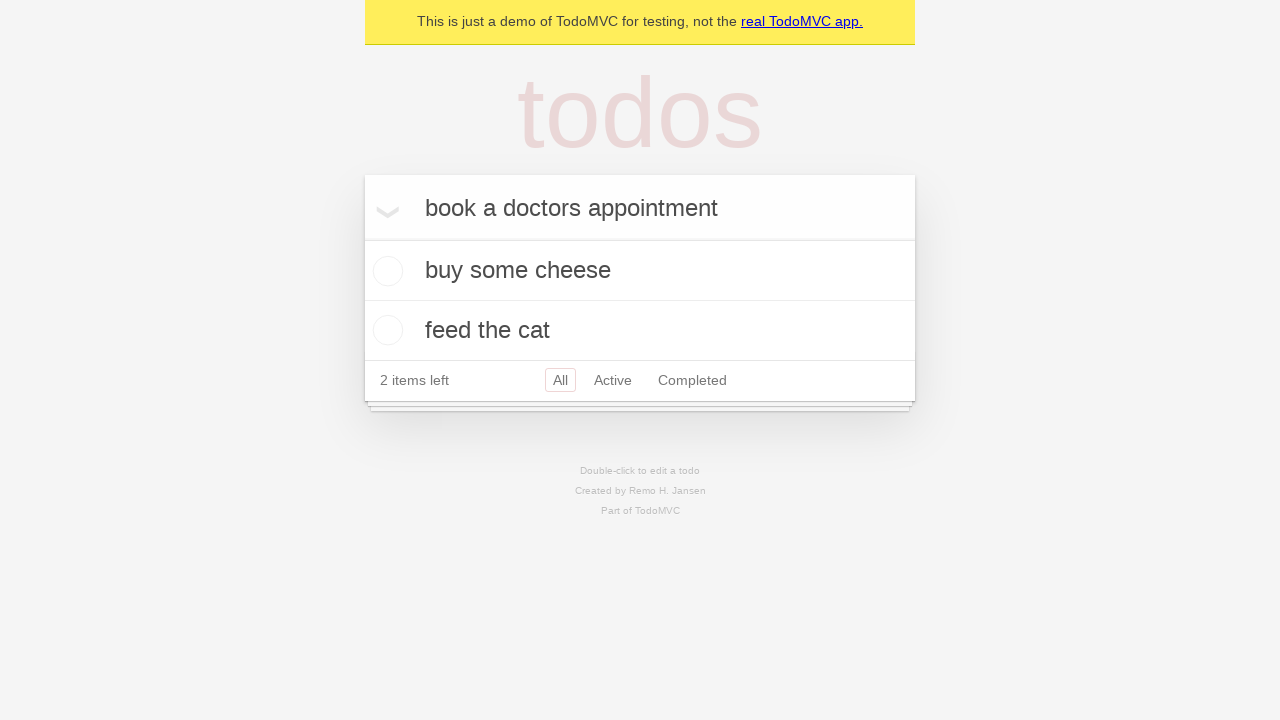

Pressed Enter to add third todo item on internal:attr=[placeholder="What needs to be done?"i]
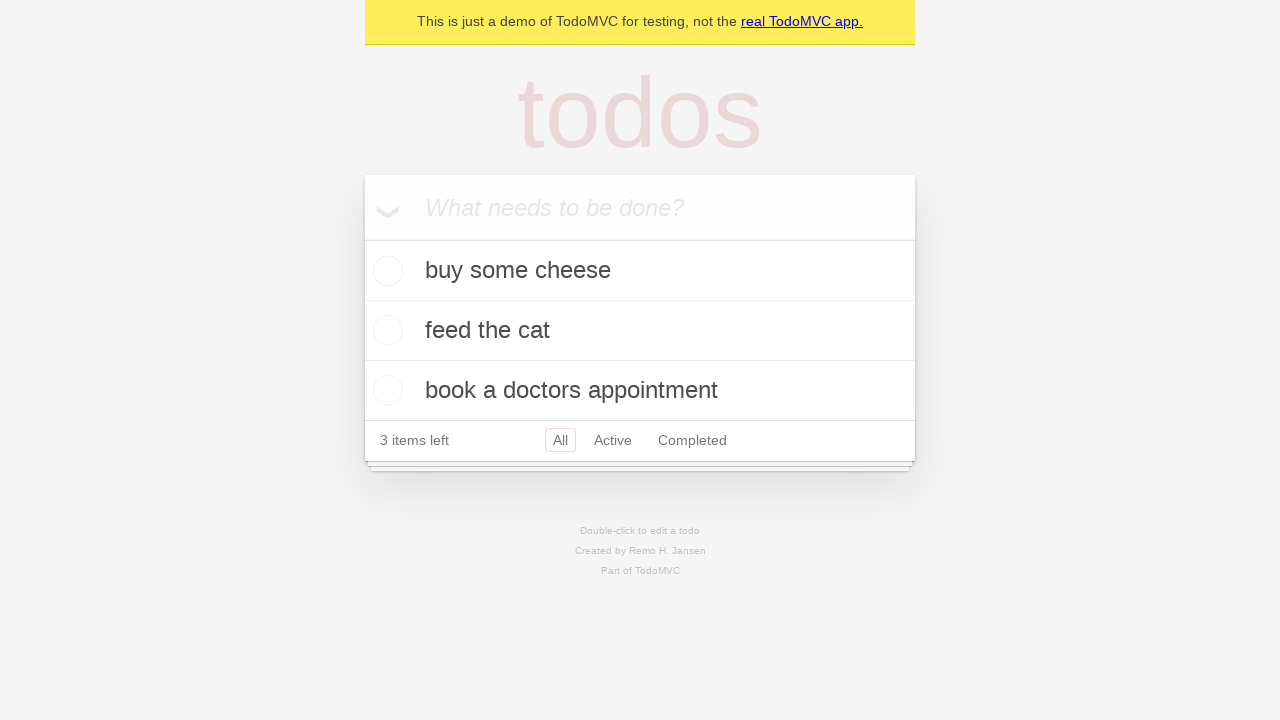

Checked the second todo item checkbox at (385, 330) on internal:testid=[data-testid="todo-item"s] >> nth=1 >> internal:role=checkbox
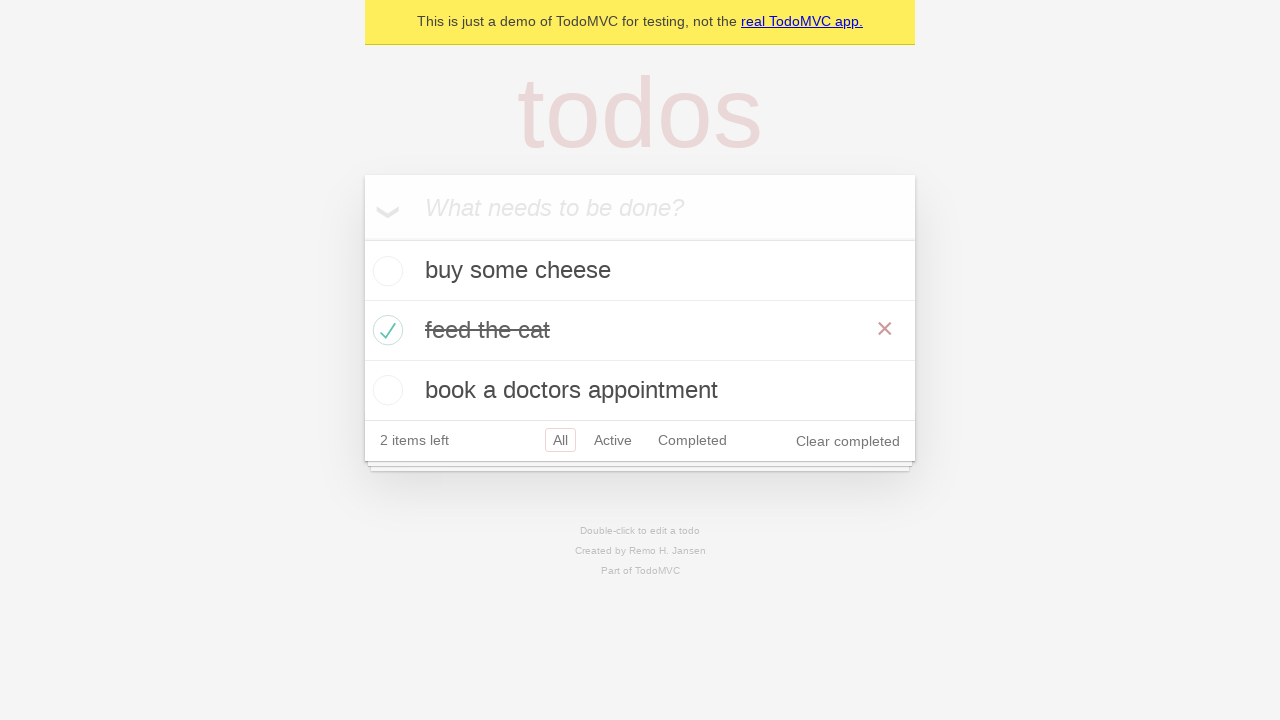

Clicked 'Clear completed' button to remove completed items at (848, 441) on internal:role=button[name="Clear completed"i]
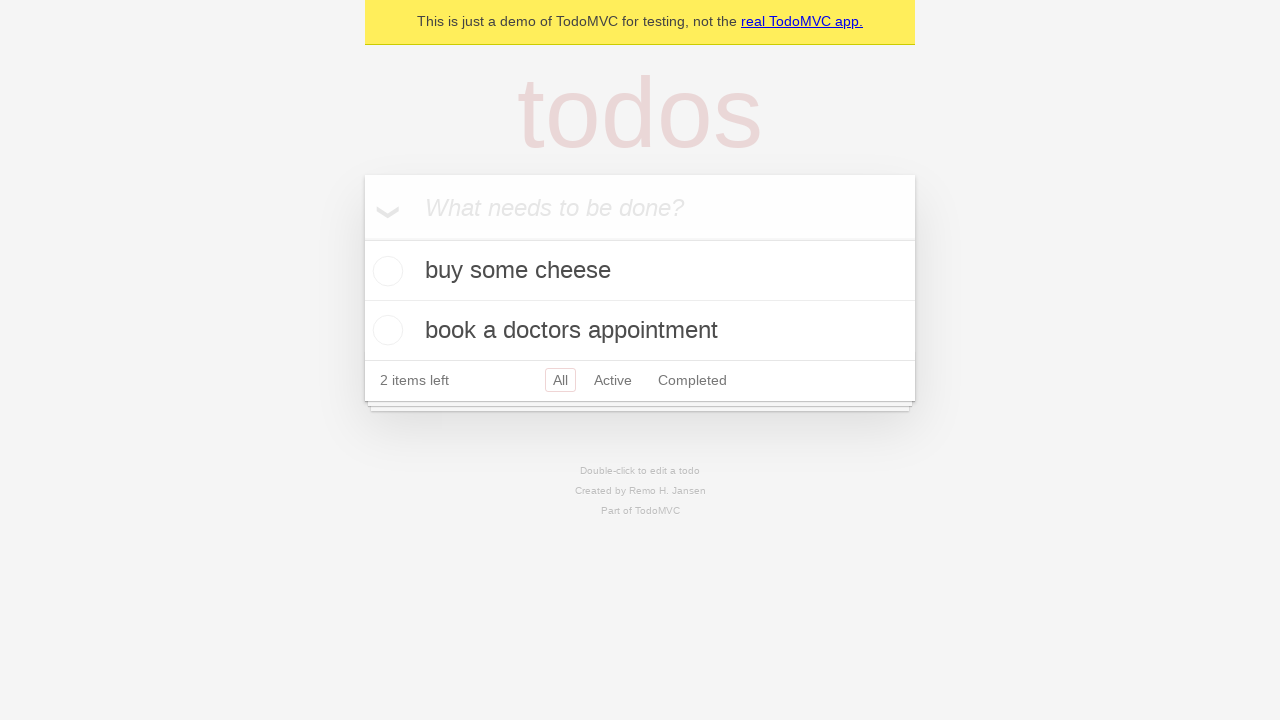

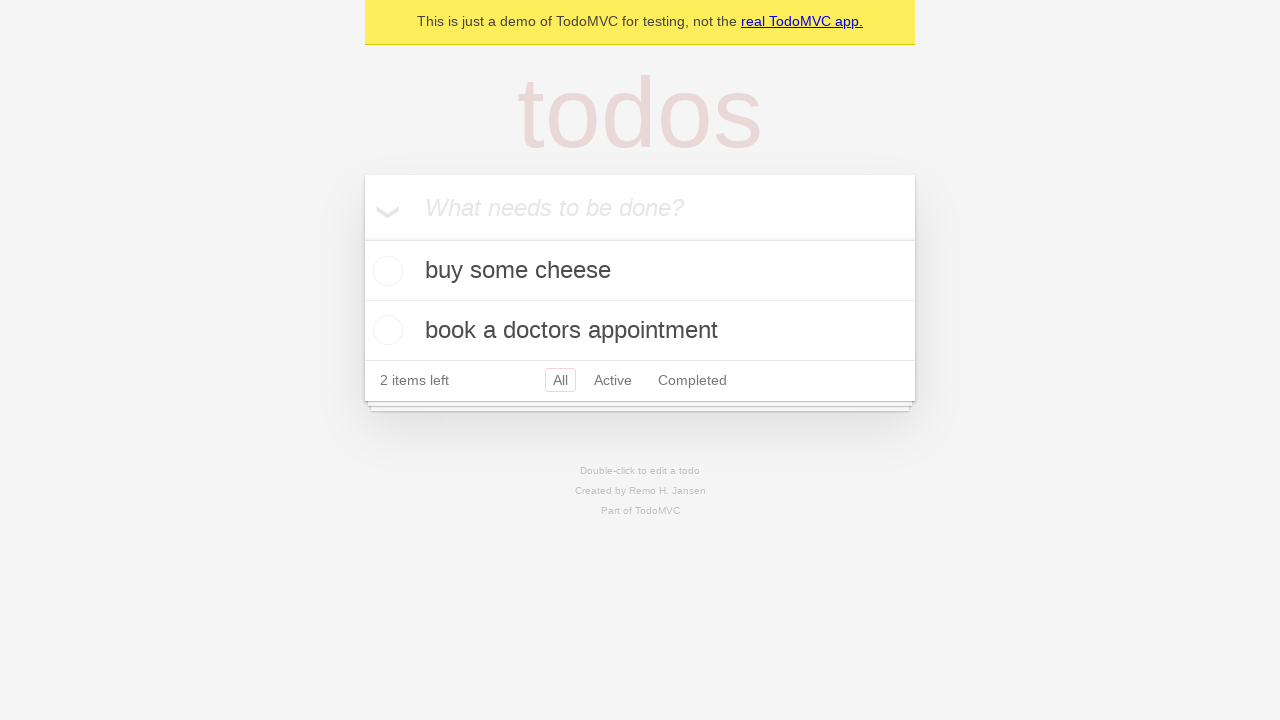